Tests file upload functionality on W3Schools tutorial page by selecting a file using the file input element

Starting URL: https://www.w3schools.com/howto/howto_html_file_upload_button.asp

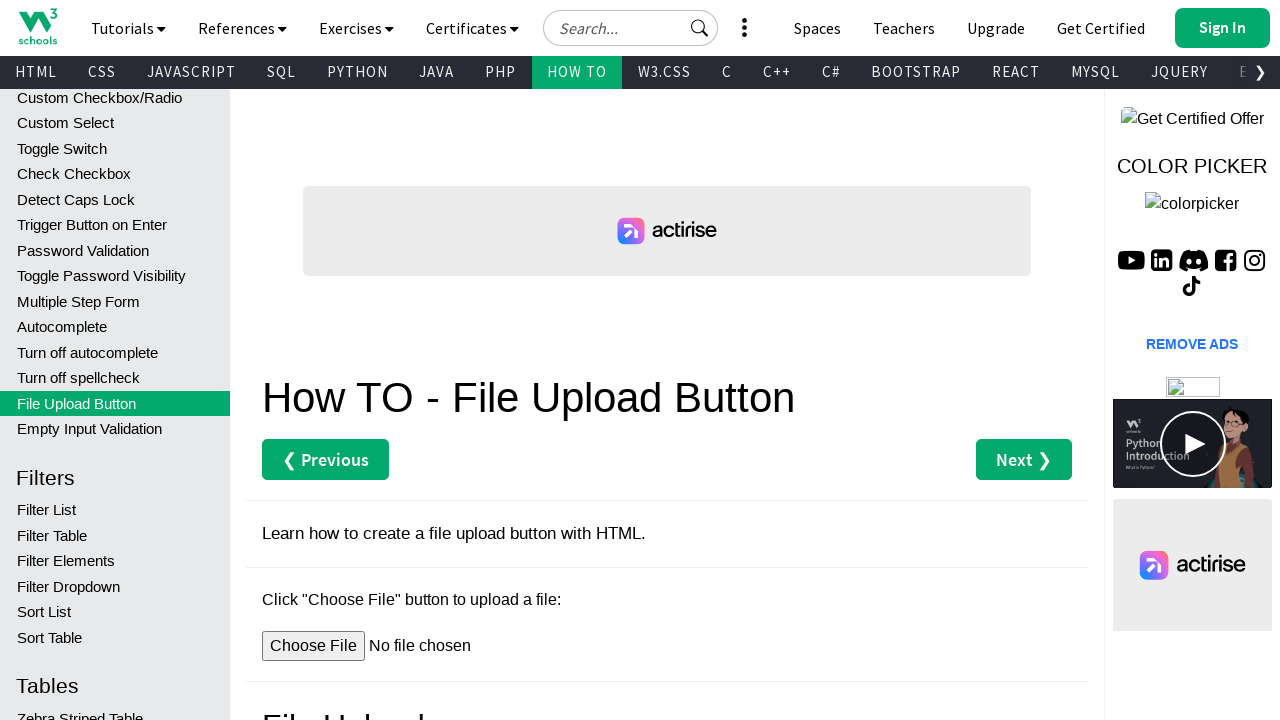

Created temporary test file for upload
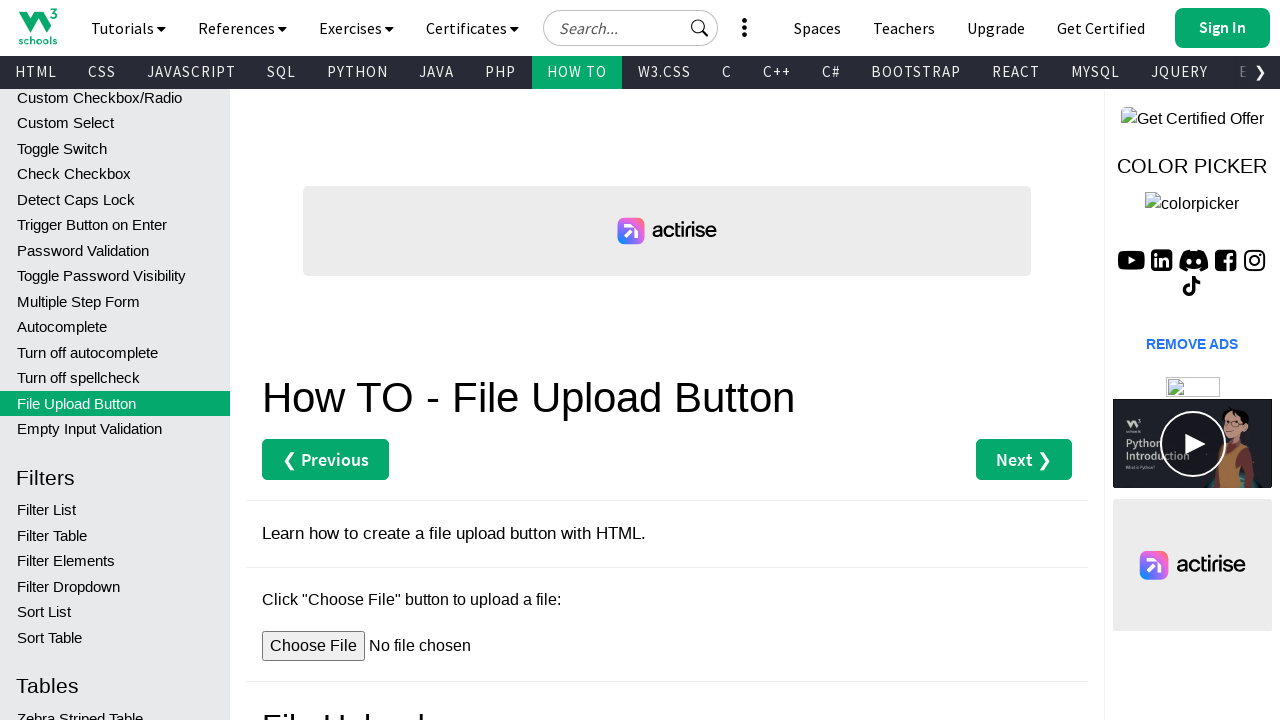

Selected test file using file input element
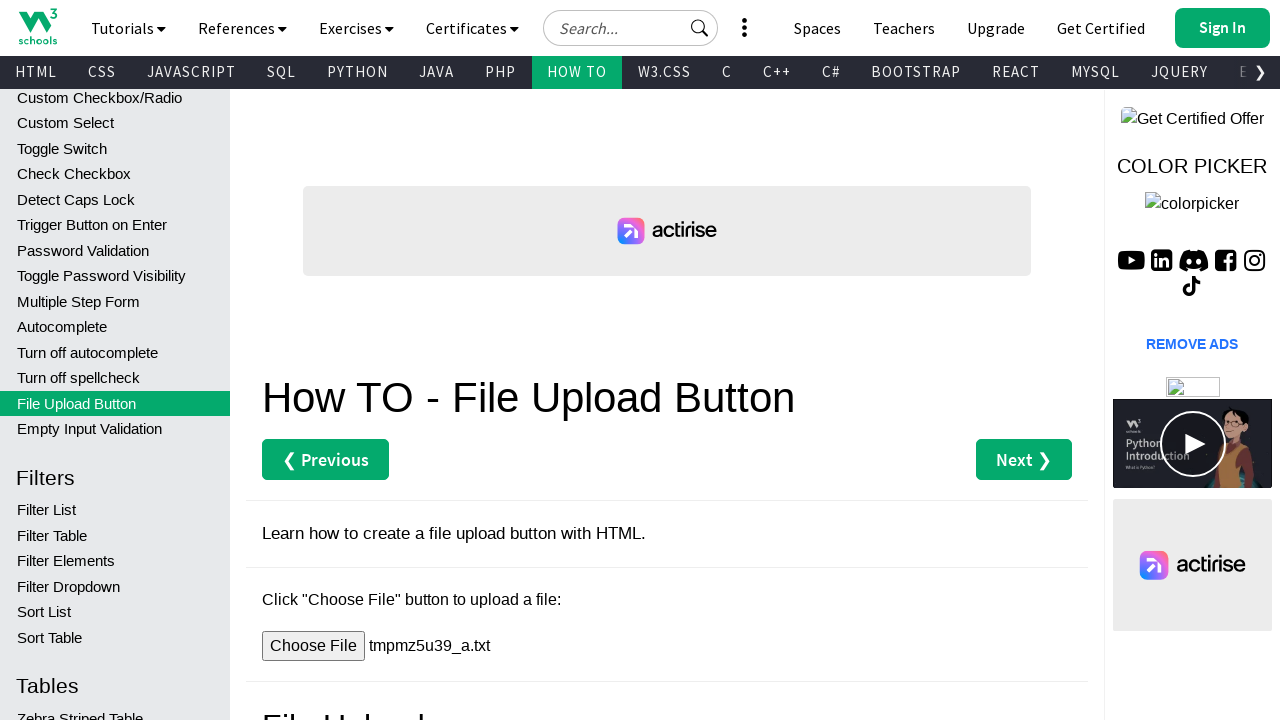

Cleaned up temporary file
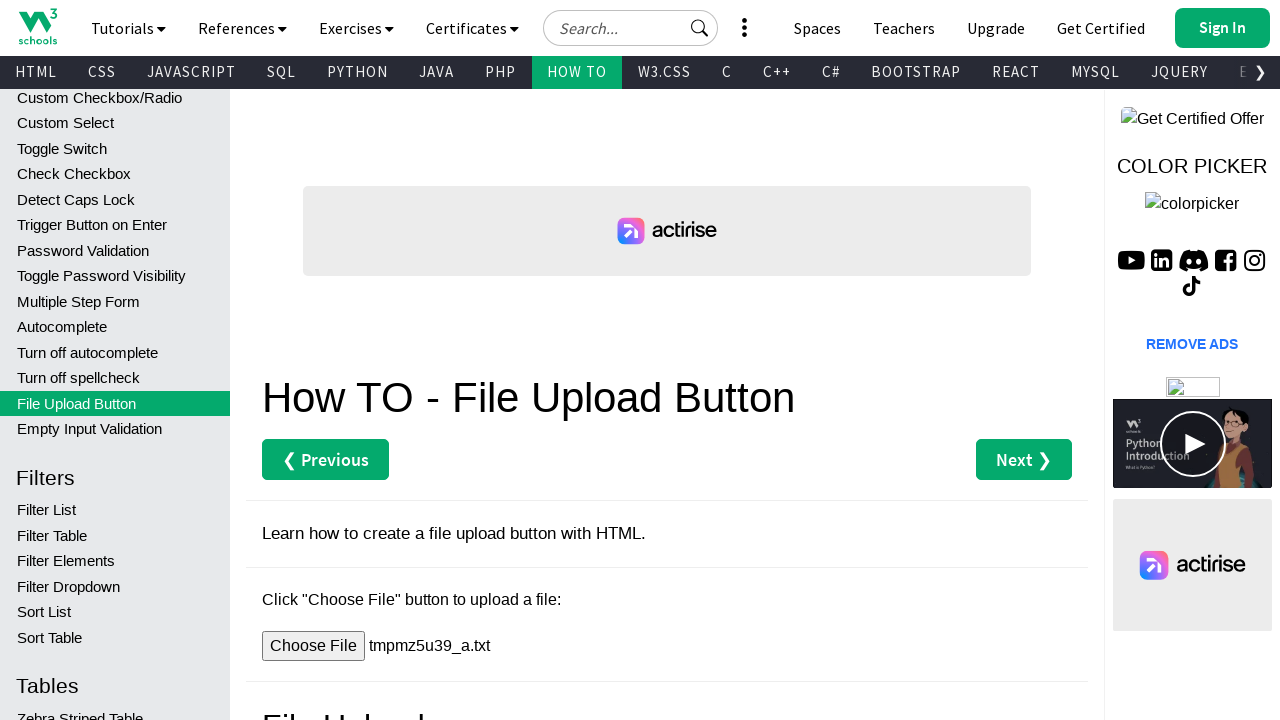

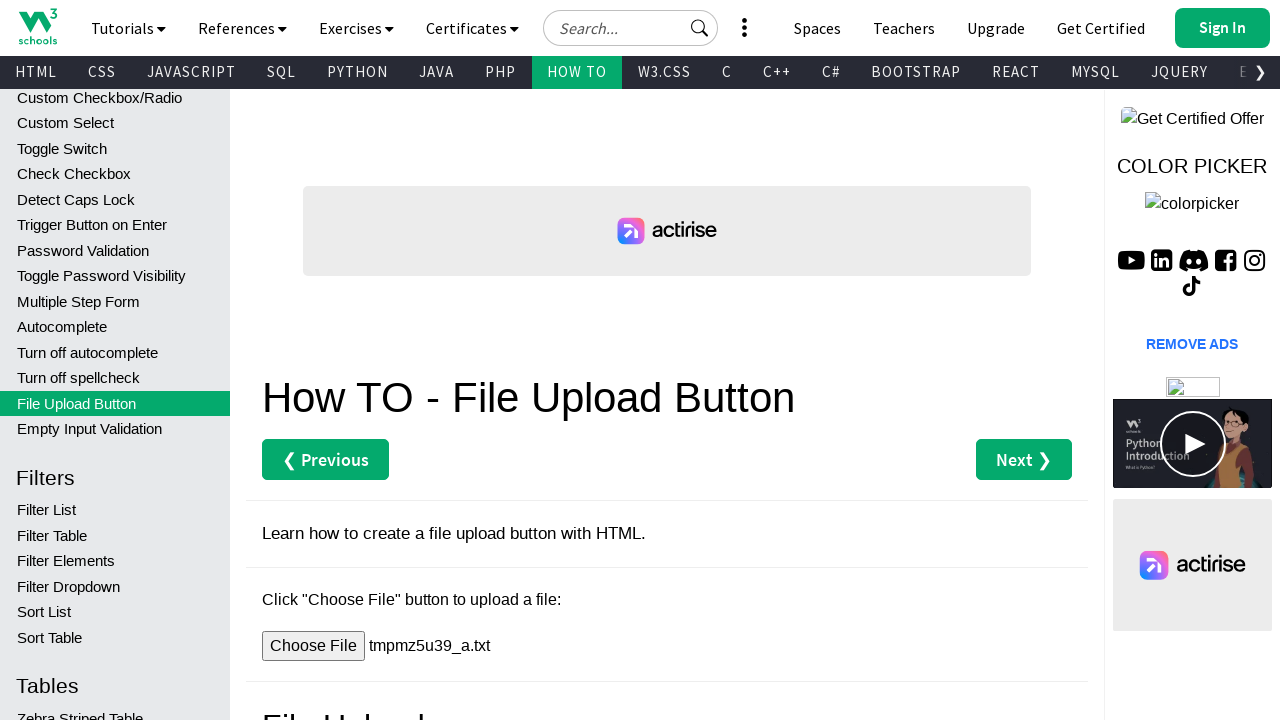